Navigates to Phiten news page and verifies that news article elements (link, image, and text) are present and visible on the page.

Starting URL: https://www.phiten.com/news/

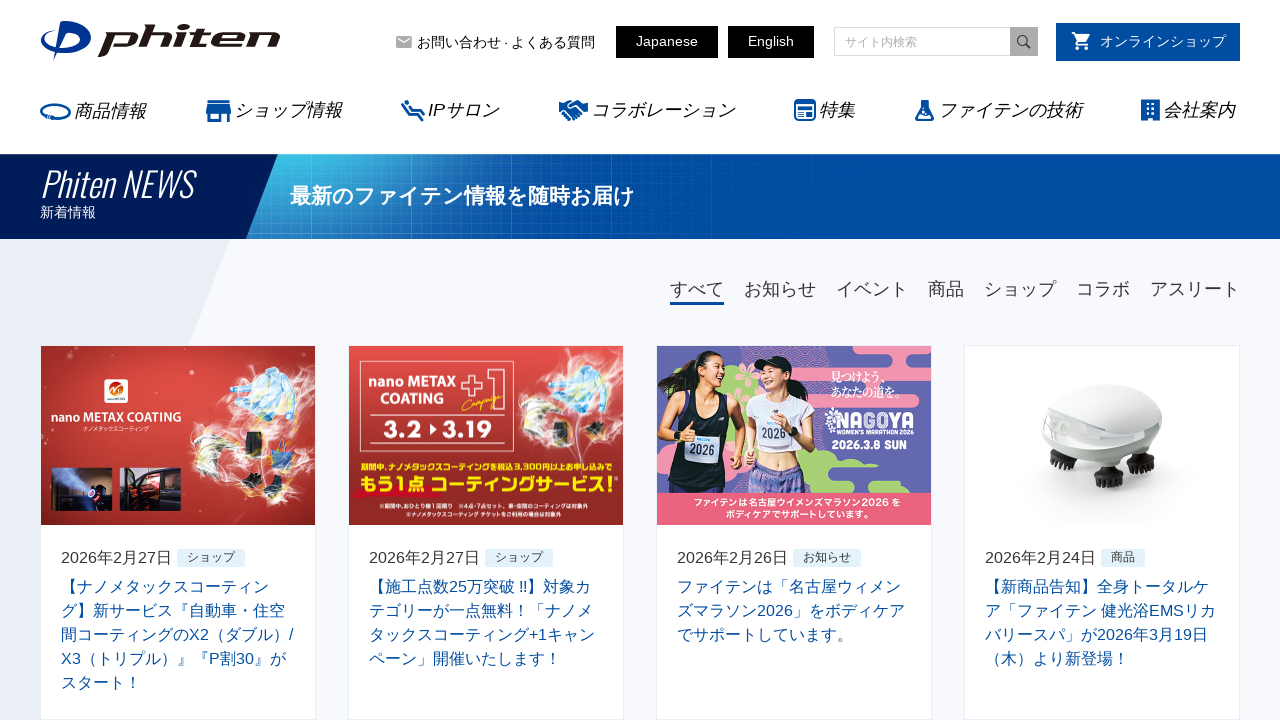

Navigated to Phiten news page
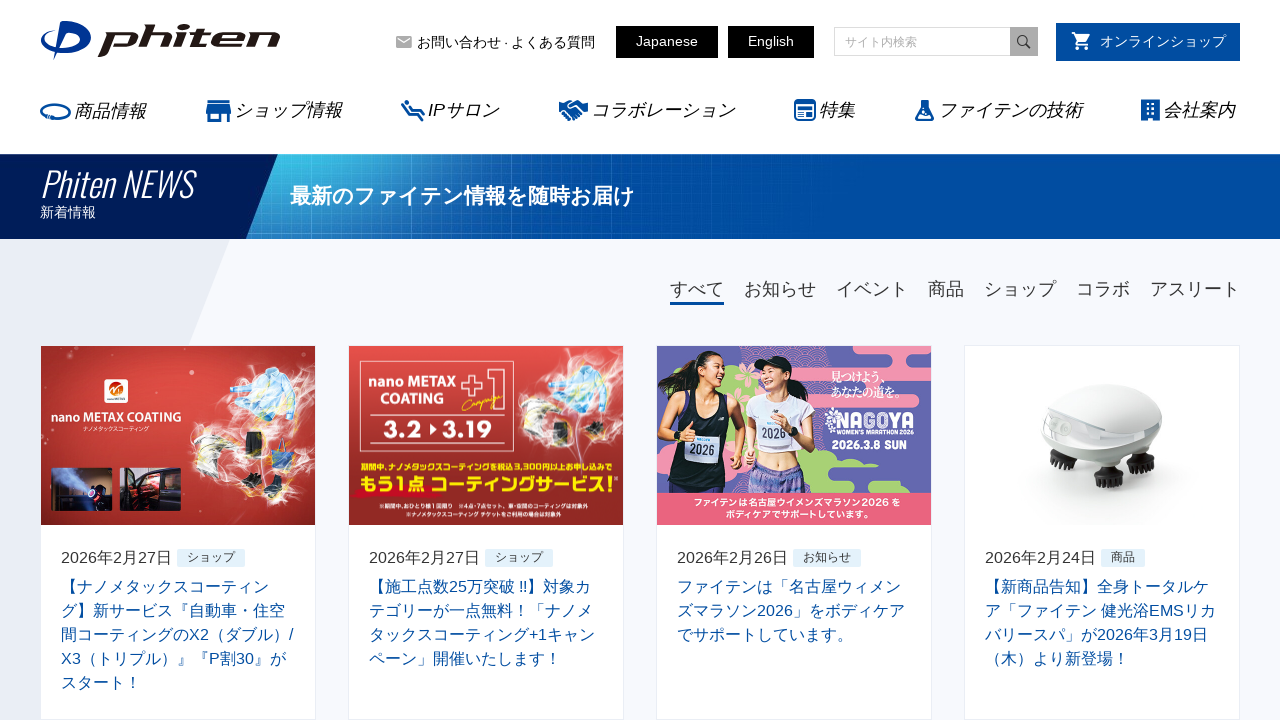

First news article link element is present and visible
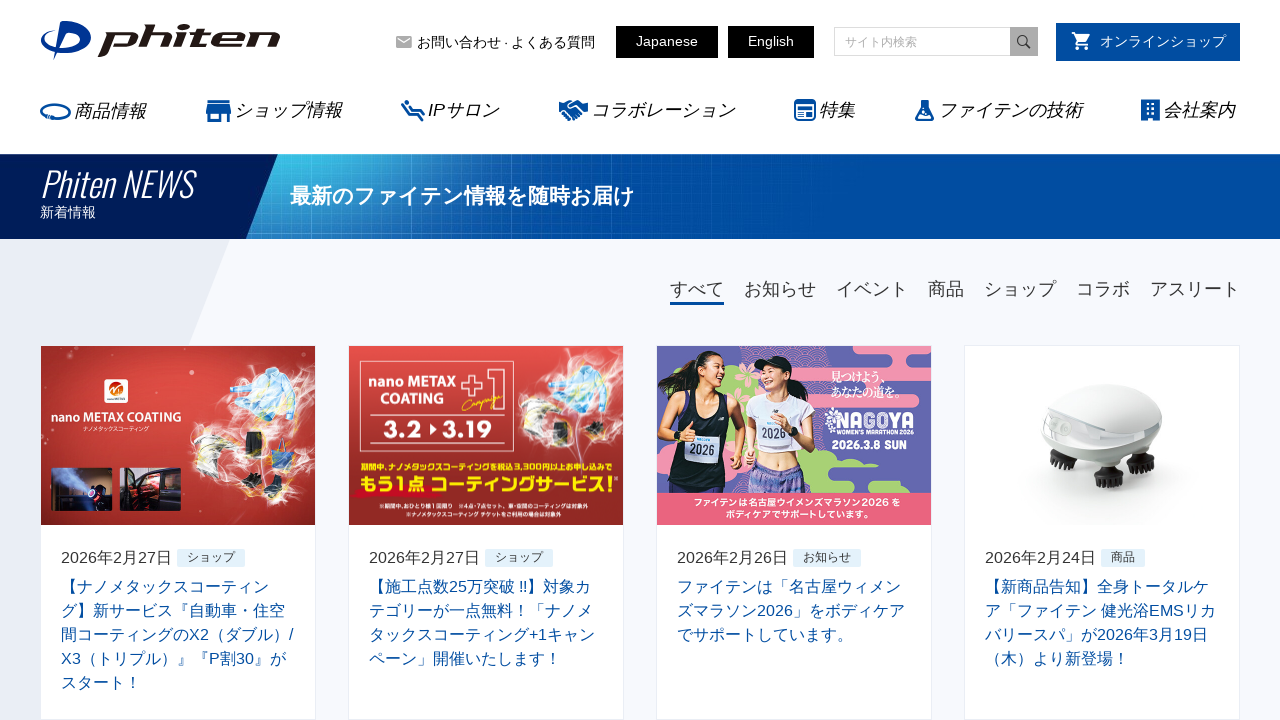

News article image element is present and visible
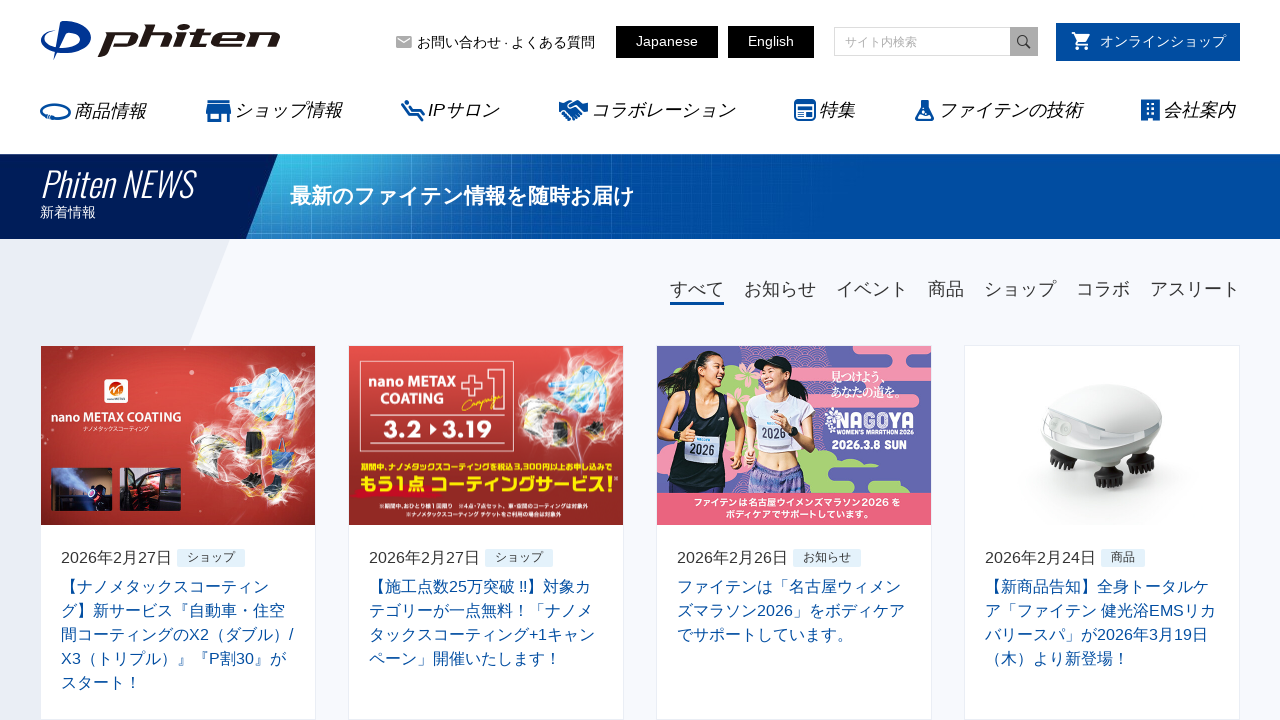

News article text content element is present and visible
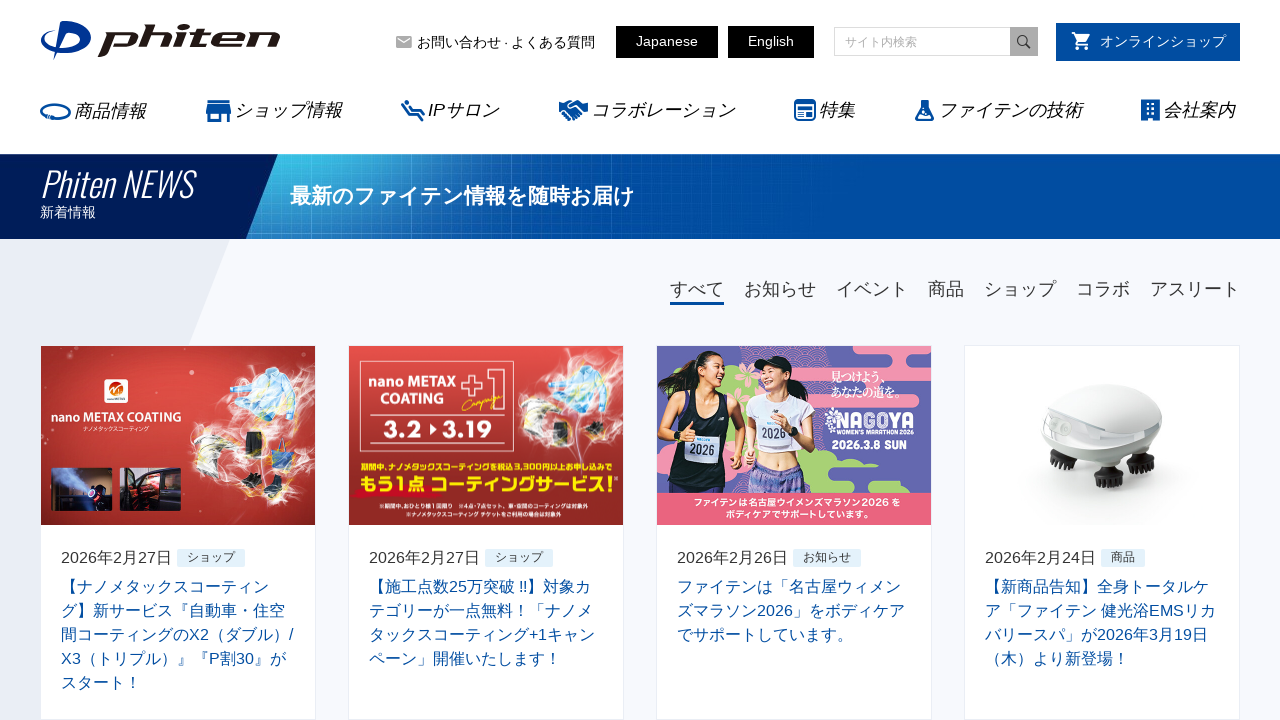

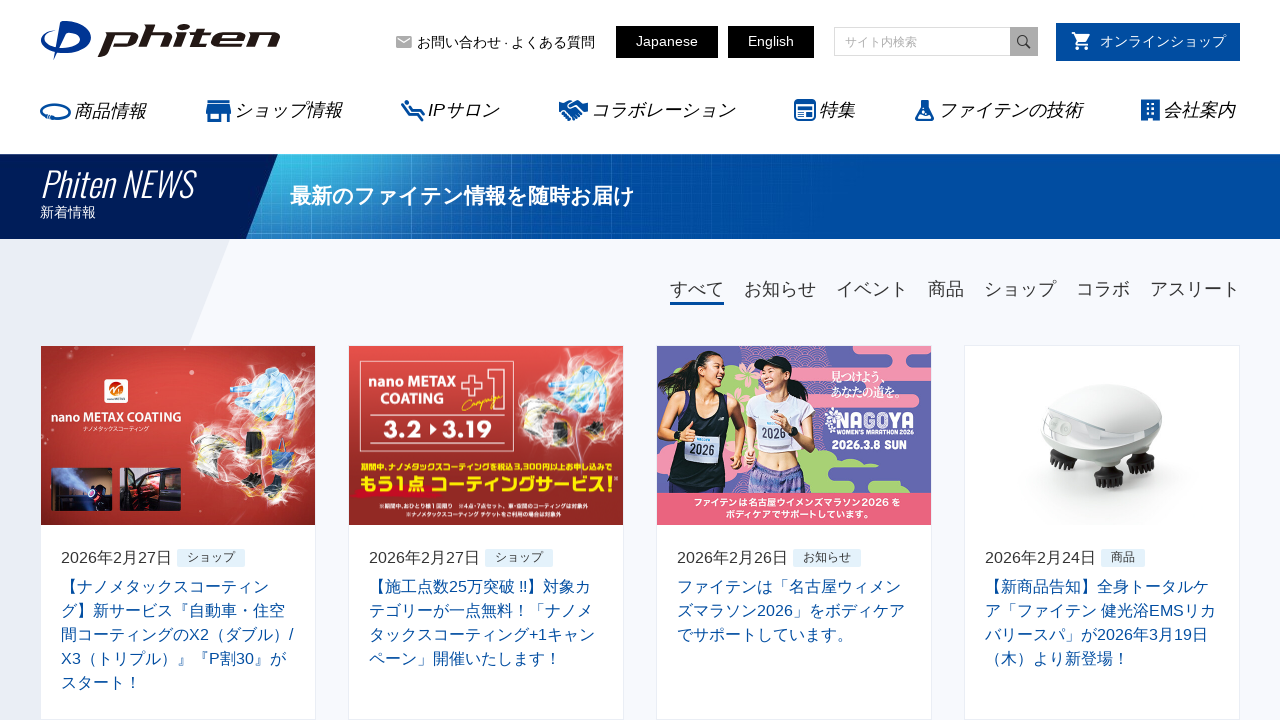